Tests the search functionality on LambdaTest's ecommerce playground by searching for "iPhone" and verifying the search results page displays the correct search term

Starting URL: https://ecommerce-playground.lambdatest.io/

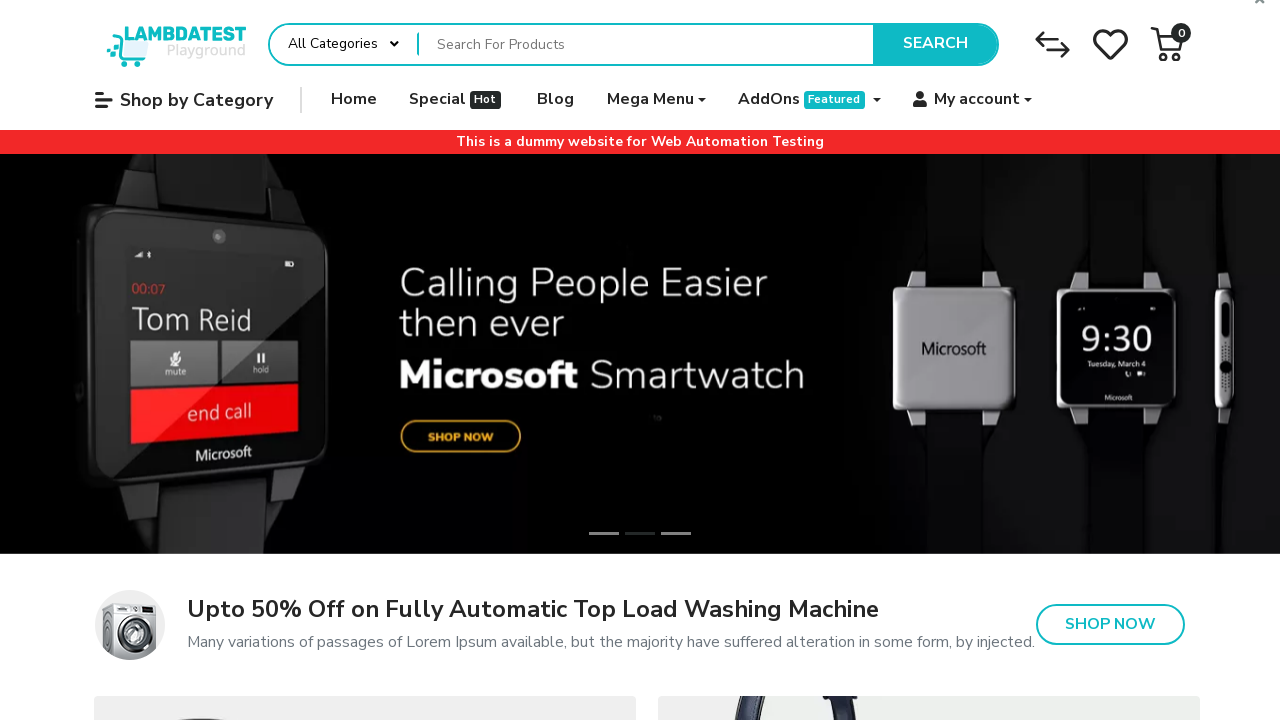

Filled search box with 'iPhone' on //input[@placeholder='Search For Products']
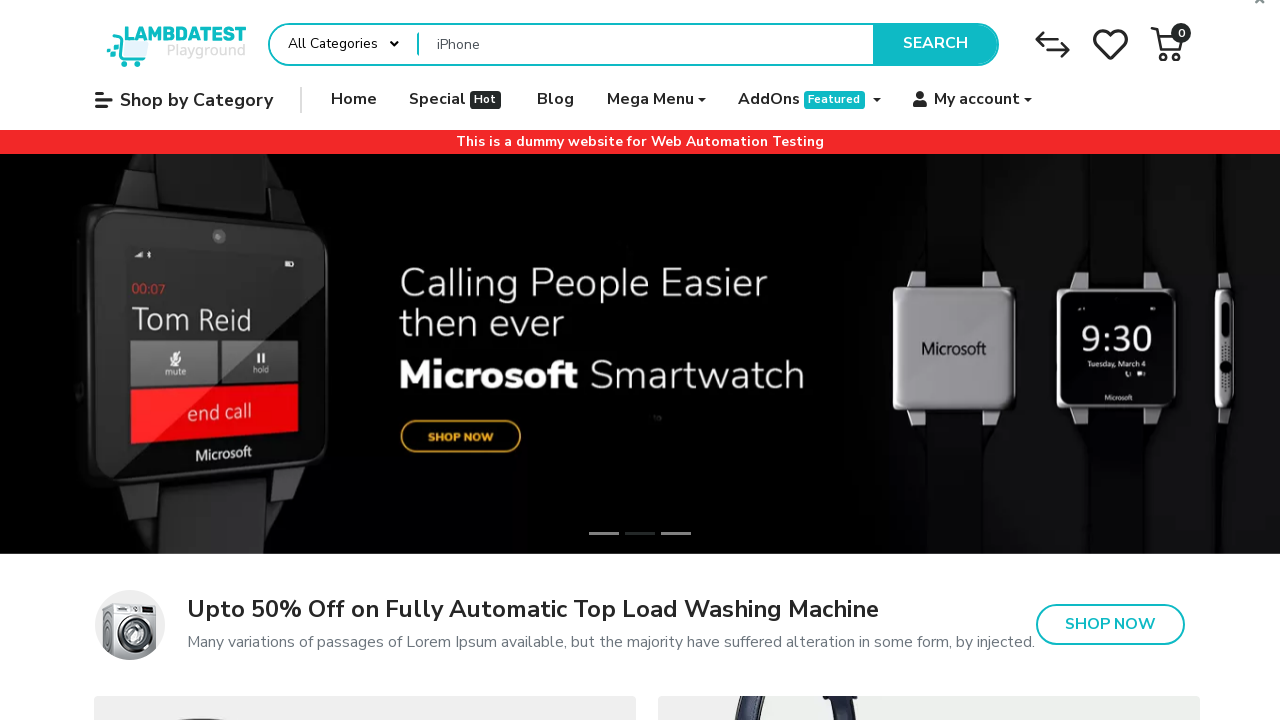

Clicked search button to submit search query at (935, 44) on xpath=//button[text()='Search']
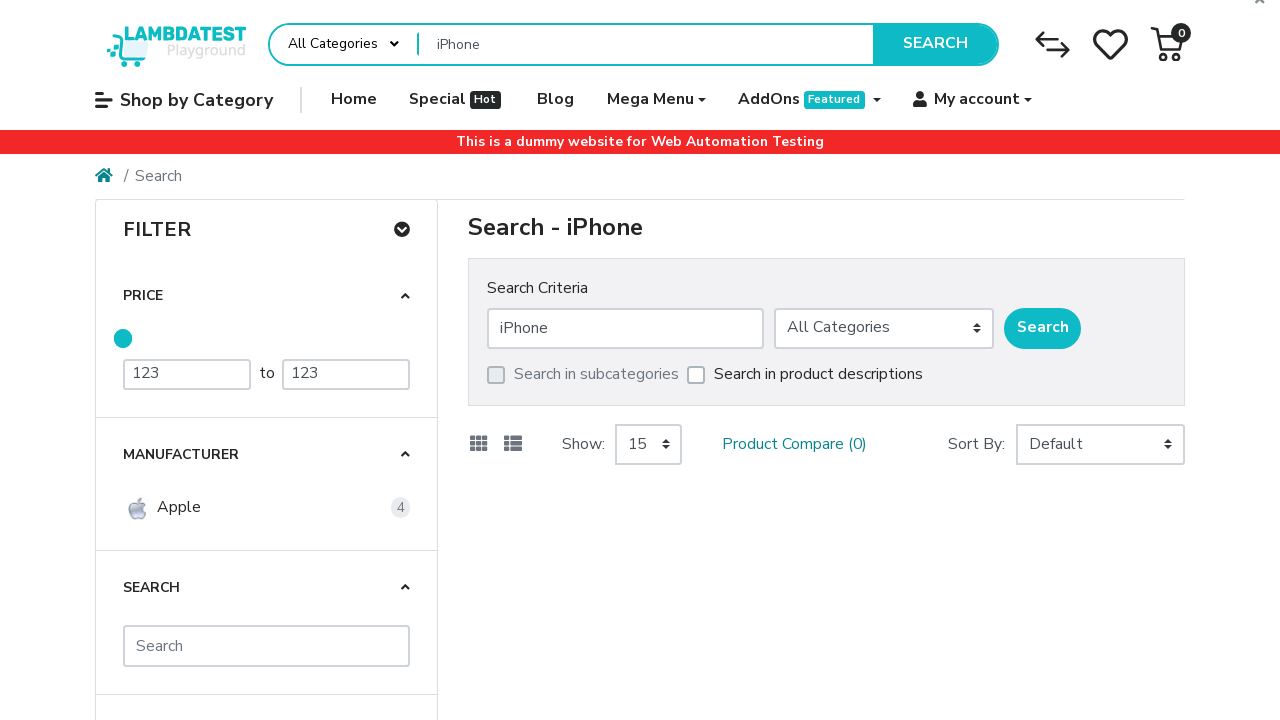

Search results page loaded with heading visible
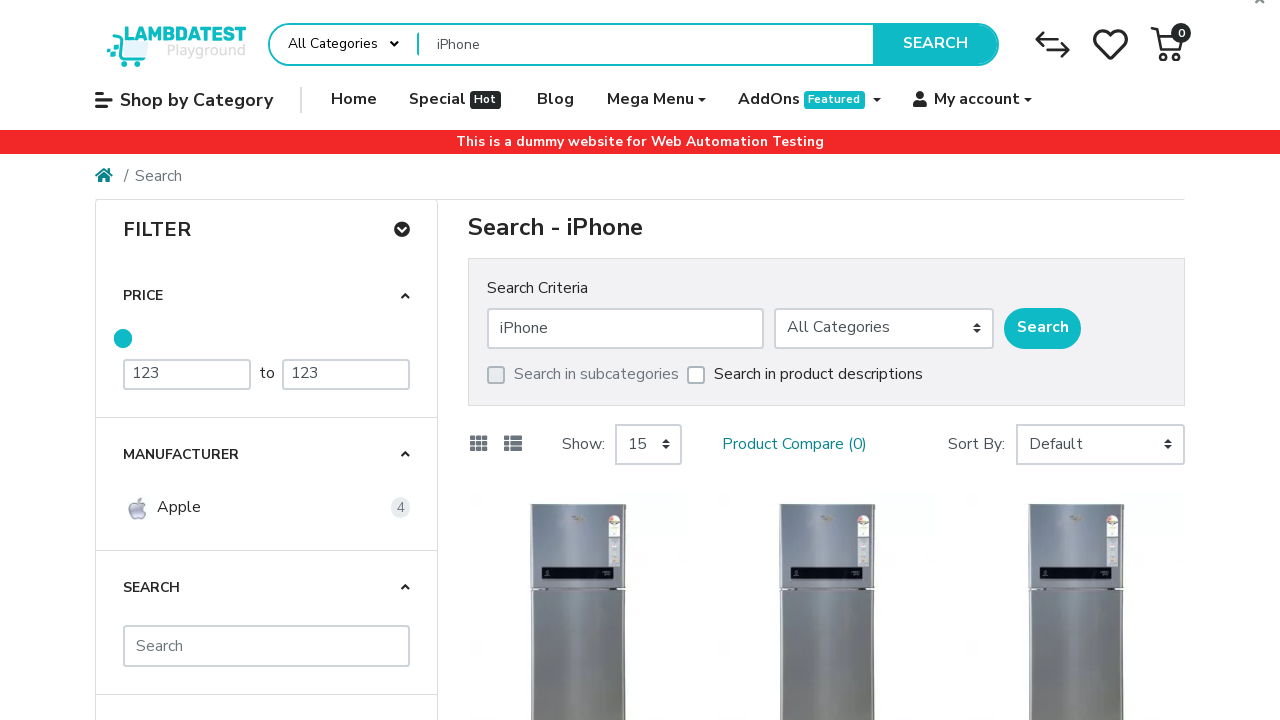

Verified that 'iPhone' appears in search results heading
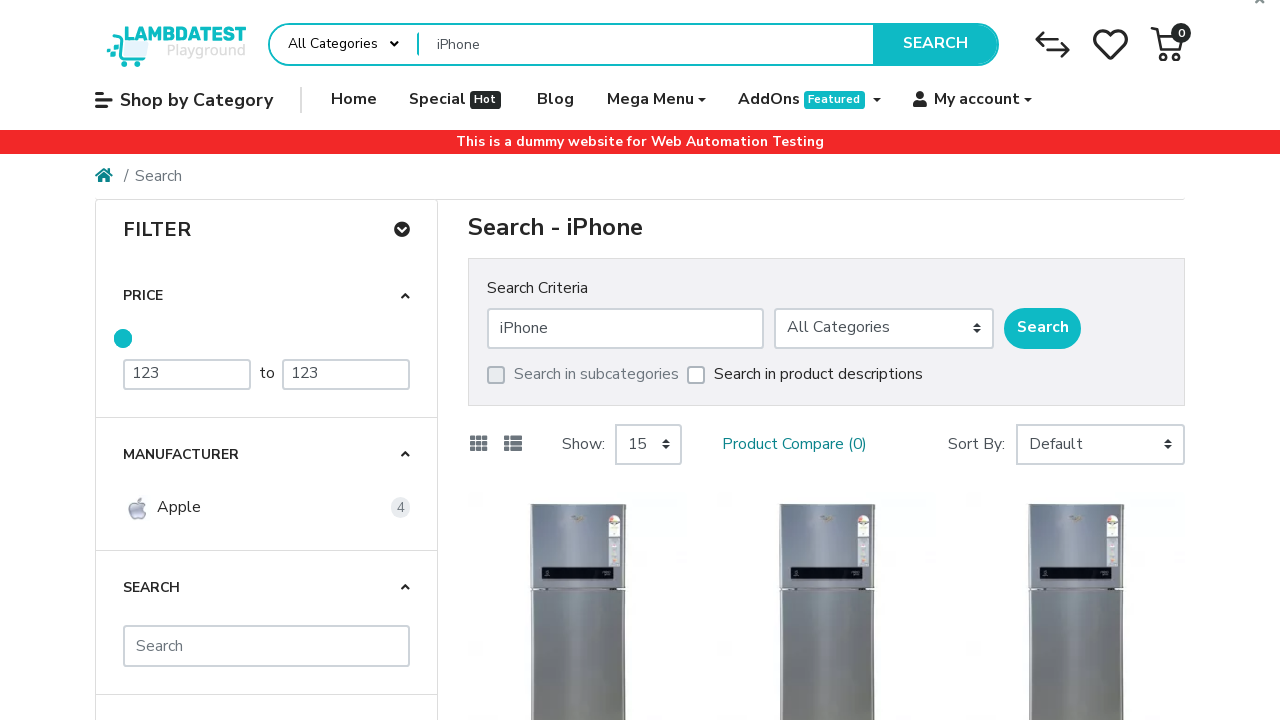

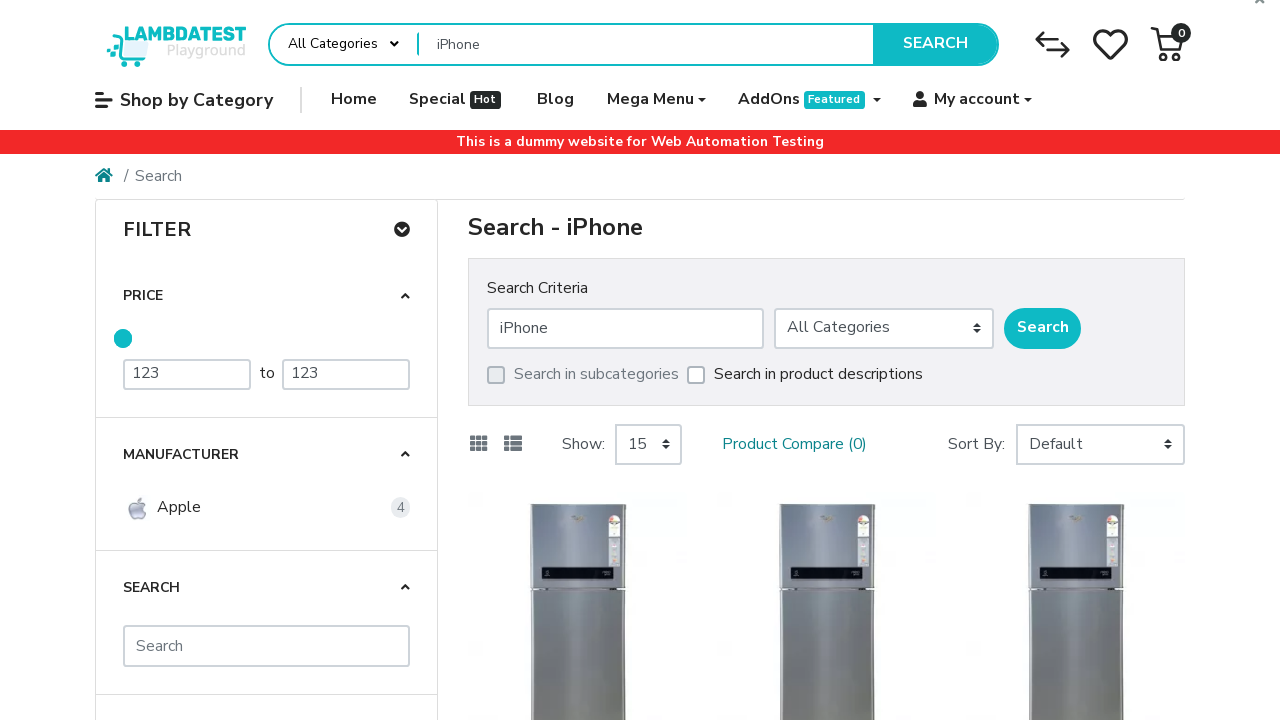